Tests registration form validation when all fields are left empty

Starting URL: https://alada.vn/tai-khoan/dang-ky.html

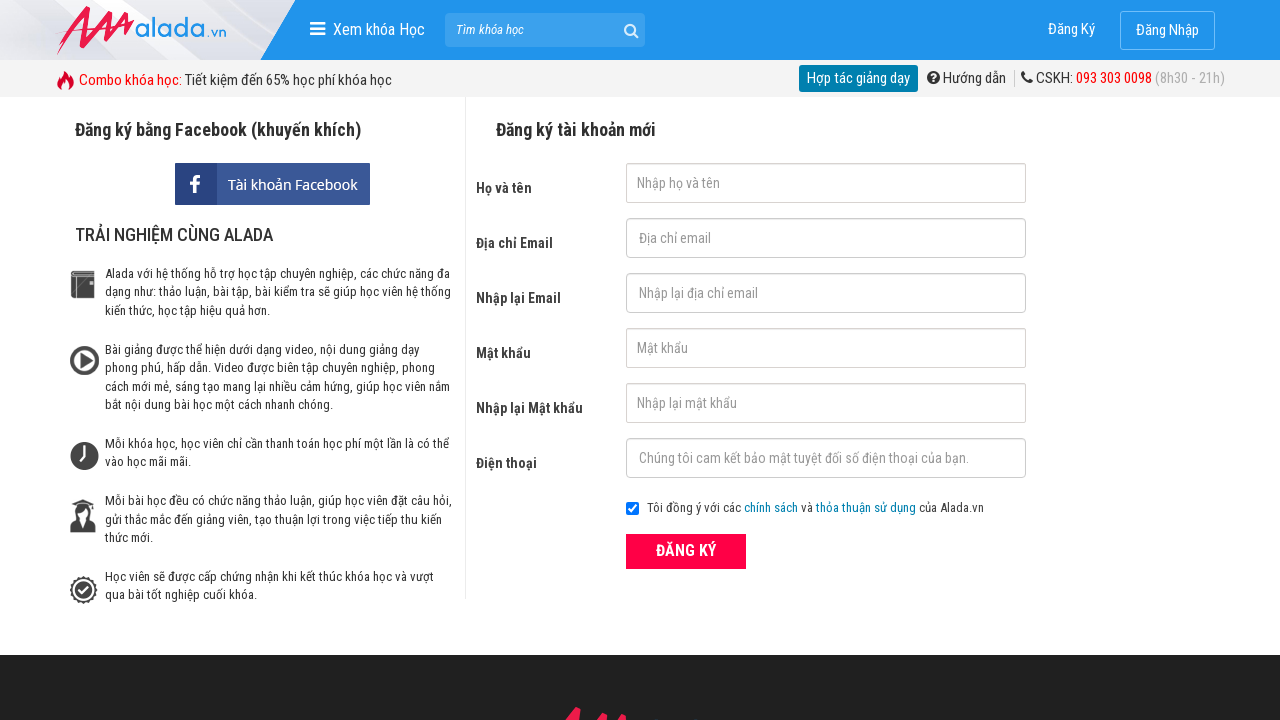

Clicked register button without filling any fields at (686, 551) on button.btn_pink_sm.fs16
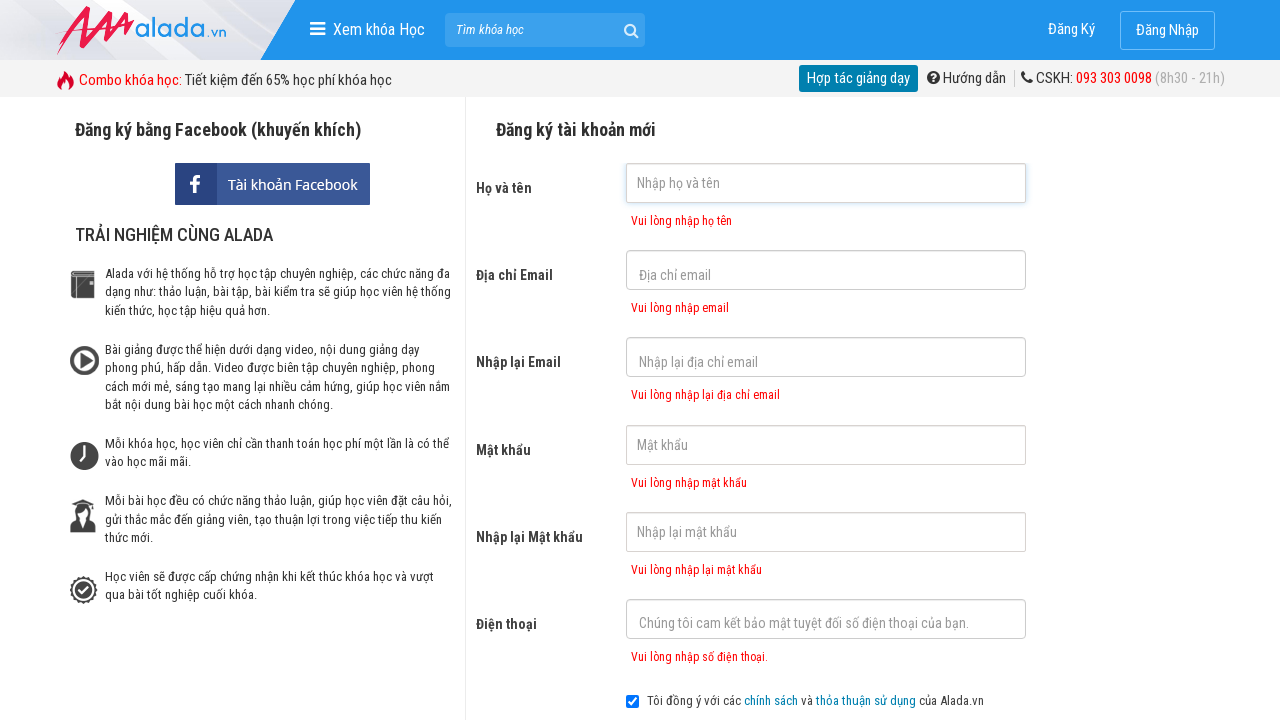

Error message for first name field appeared
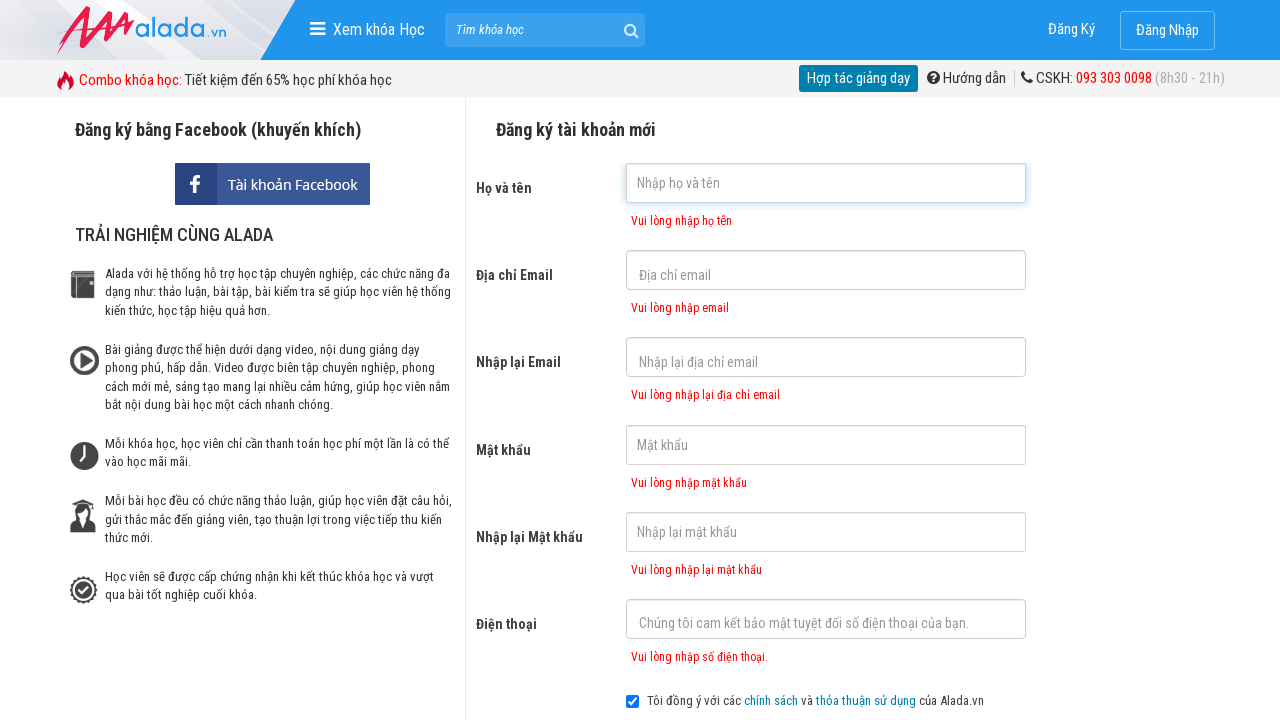

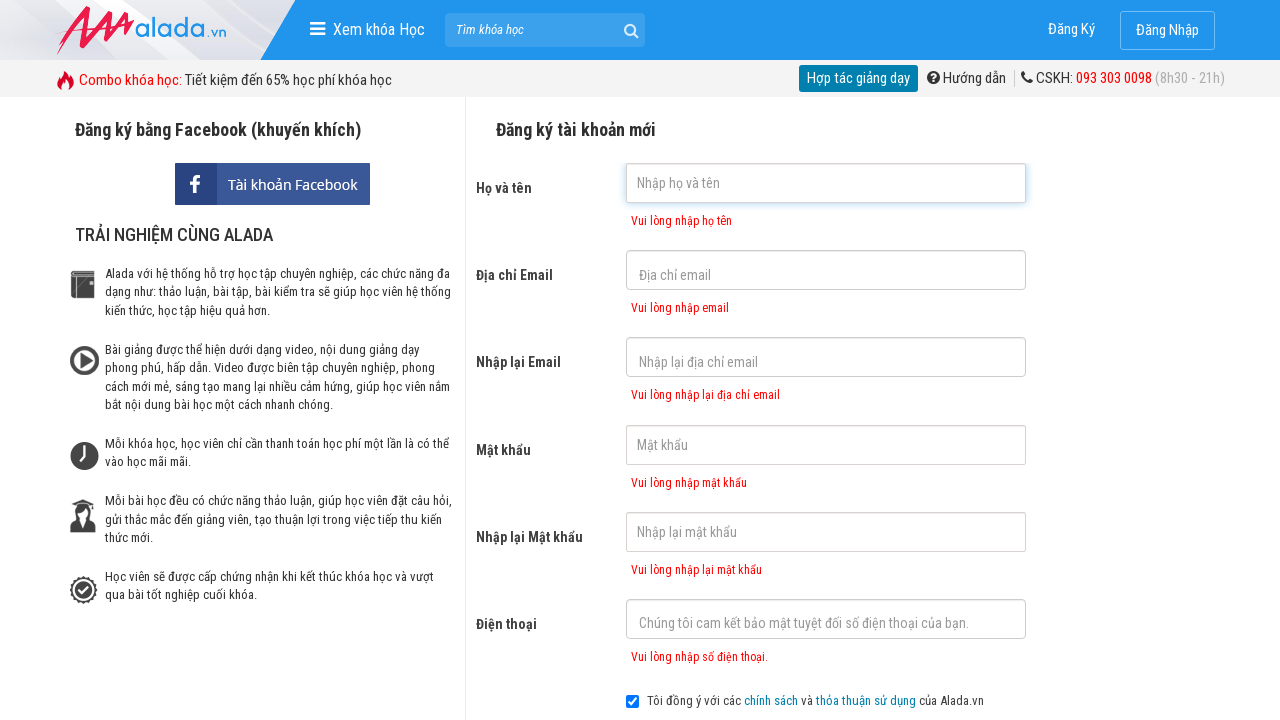